Tests multi-select dropdown functionality by selecting multiple options using different selection methods (by visible text, by index, and by value)

Starting URL: https://omayo.blogspot.com/

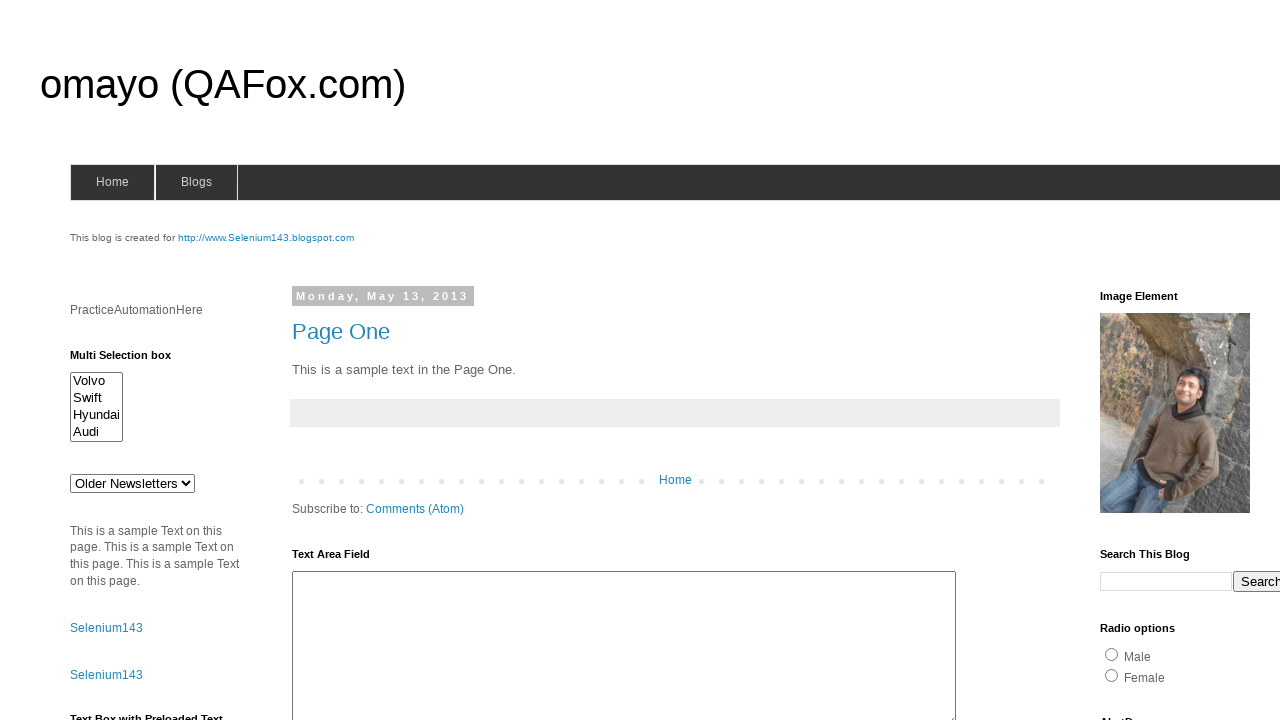

Selected 'Audi' option by visible text from multi-select dropdown on #multiselect1
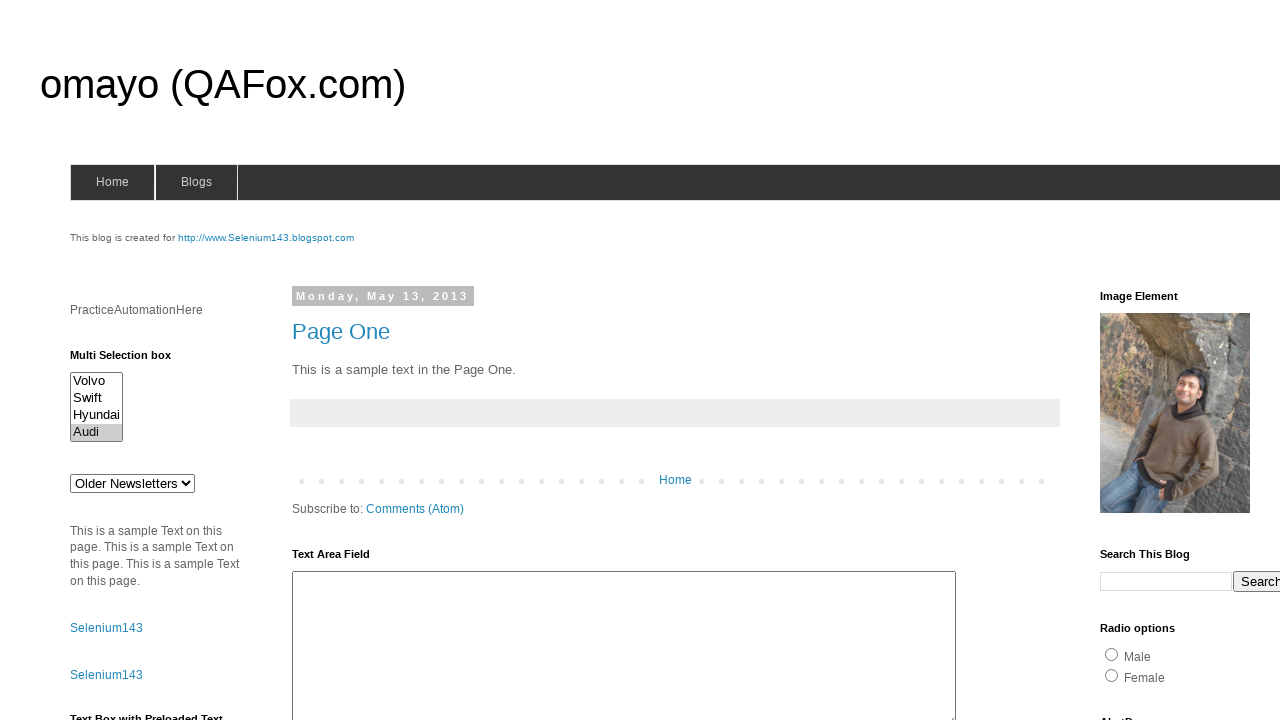

Selected option at index 1 from multi-select dropdown on #multiselect1
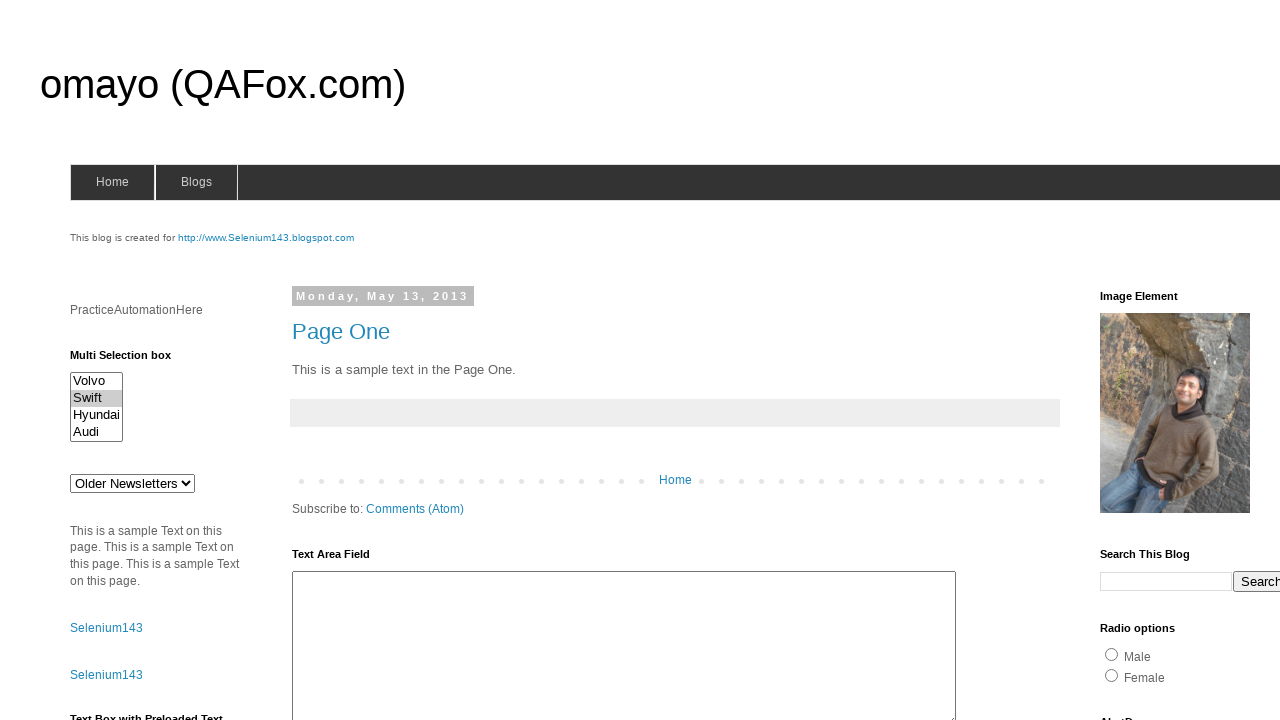

Selected 'Hyundaix' option by value from multi-select dropdown on #multiselect1
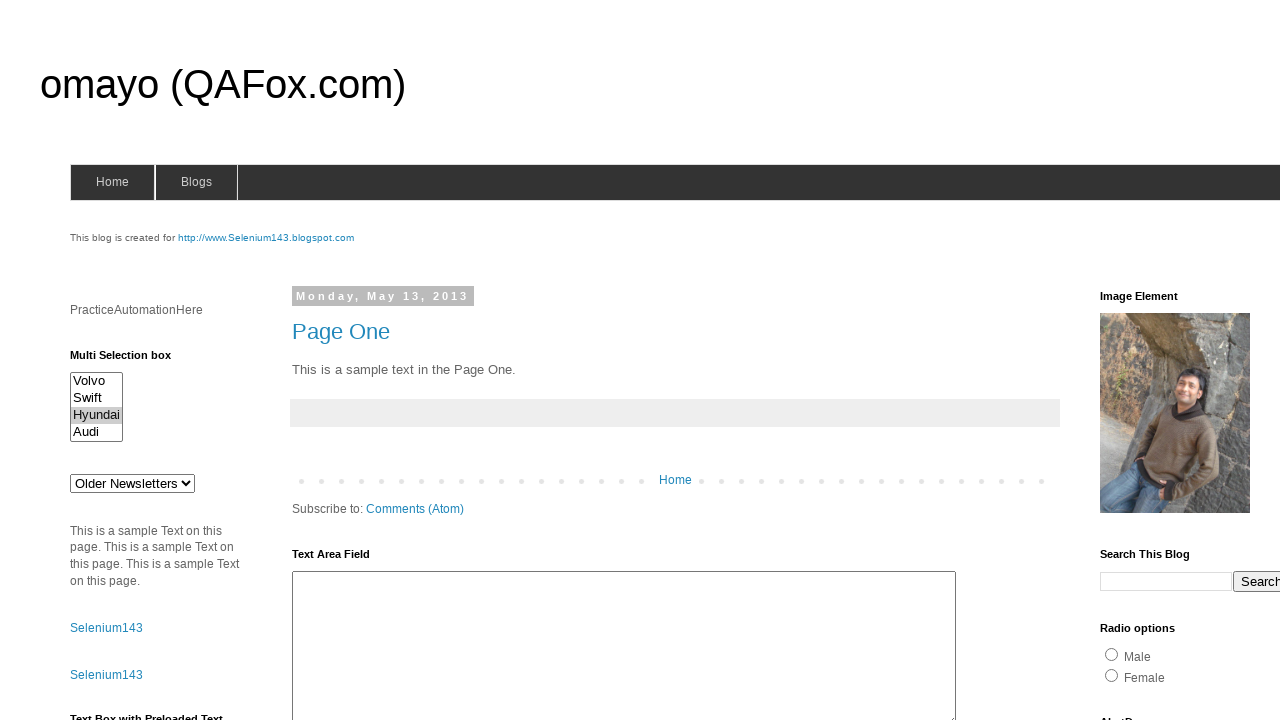

Waited 1000ms to observe all selections in dropdown
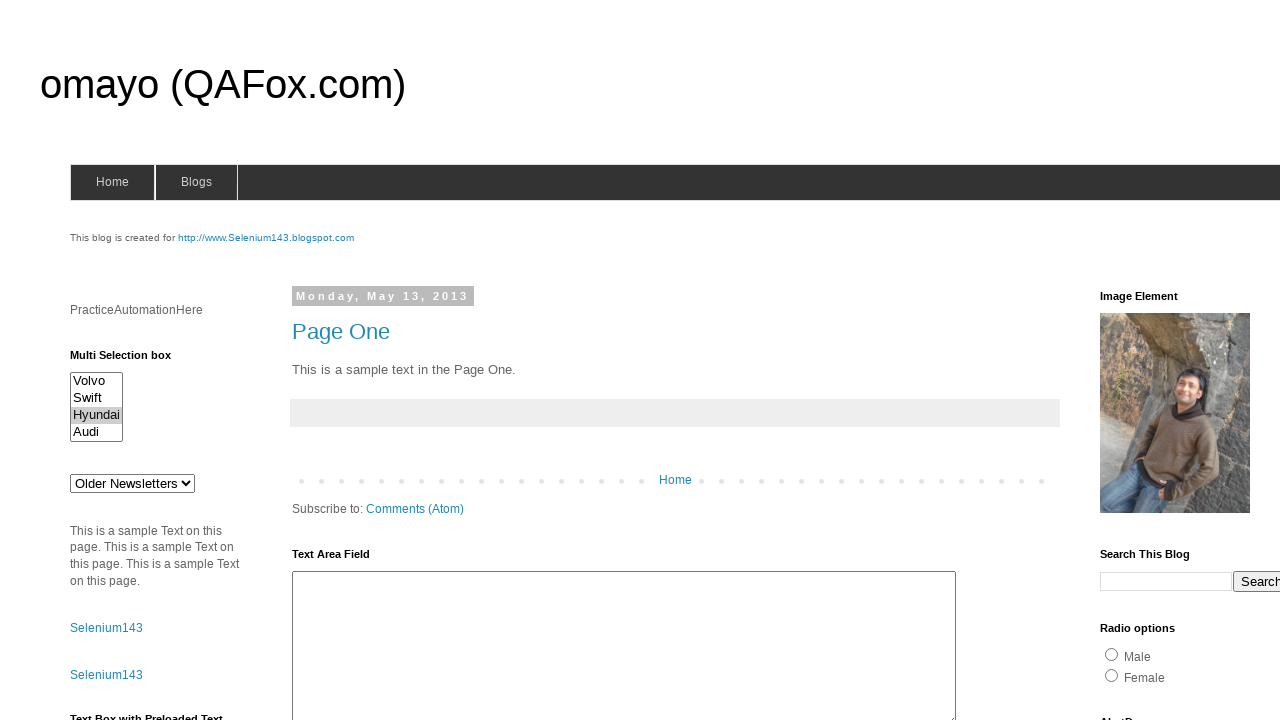

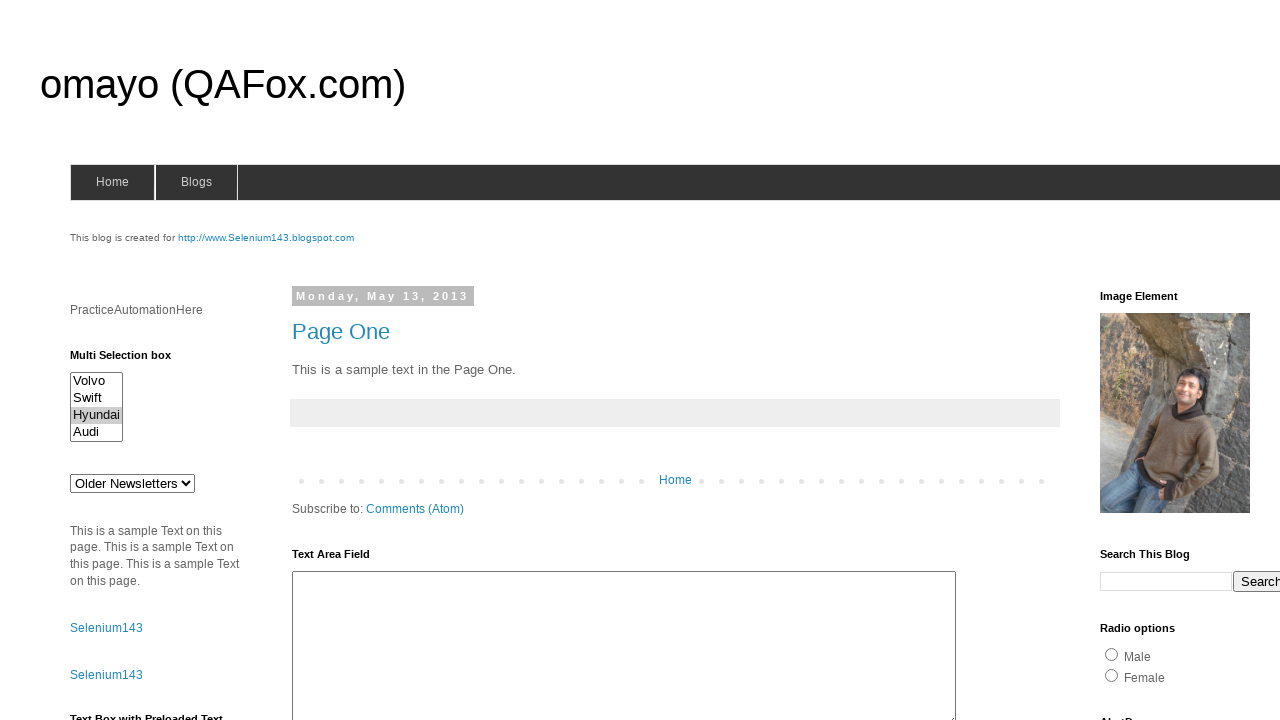